Calculates the sum of two numbers displayed on the page and selects the result from a dropdown menu

Starting URL: https://suninjuly.github.io/selects1.html

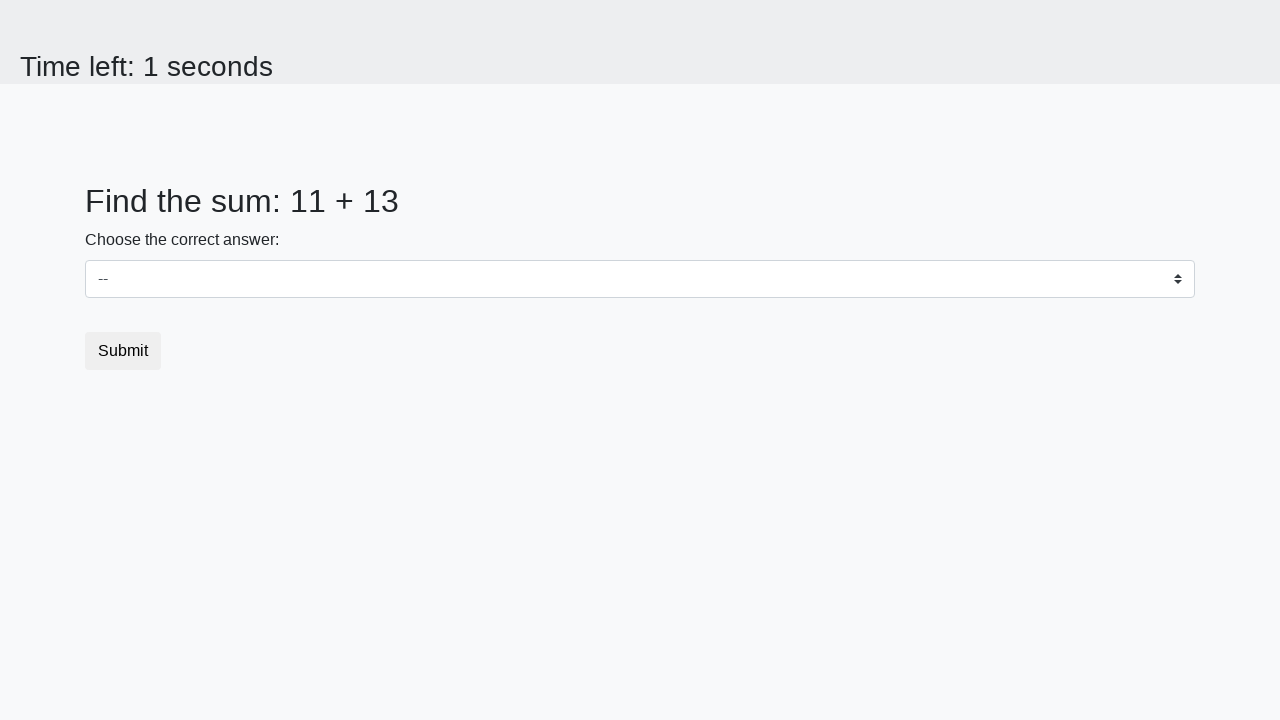

Retrieved first number from page
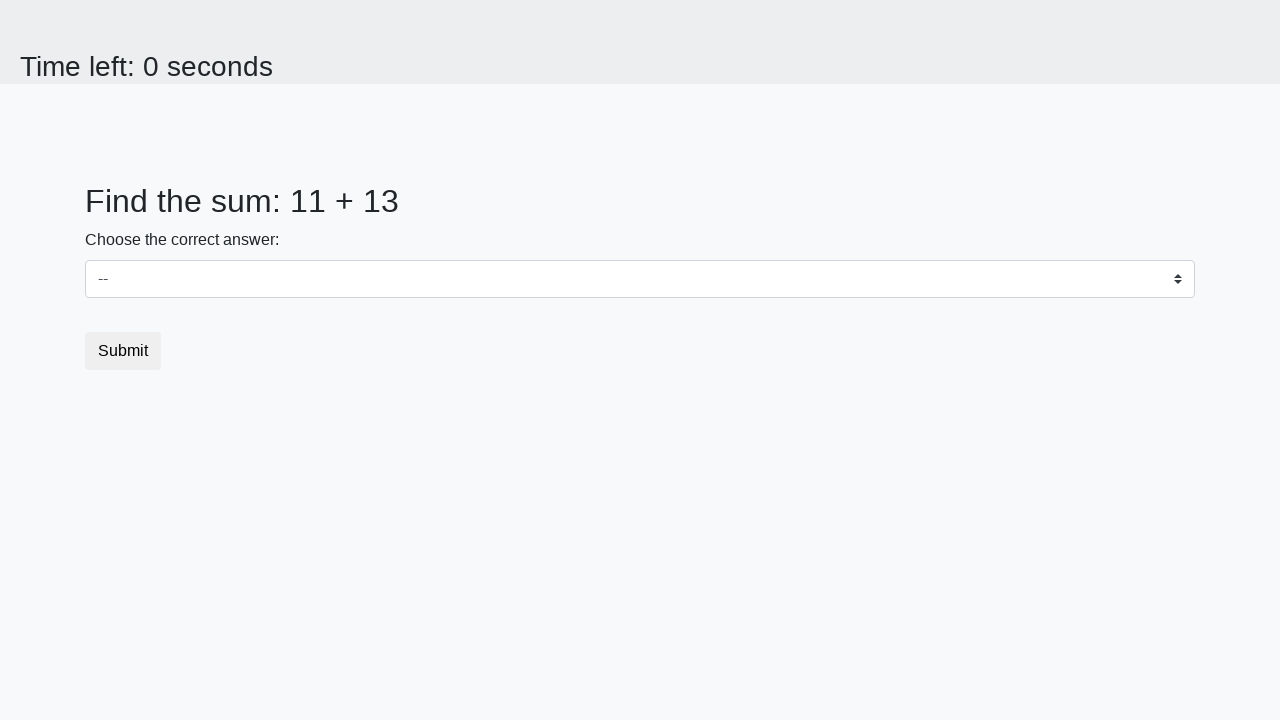

Retrieved second number from page
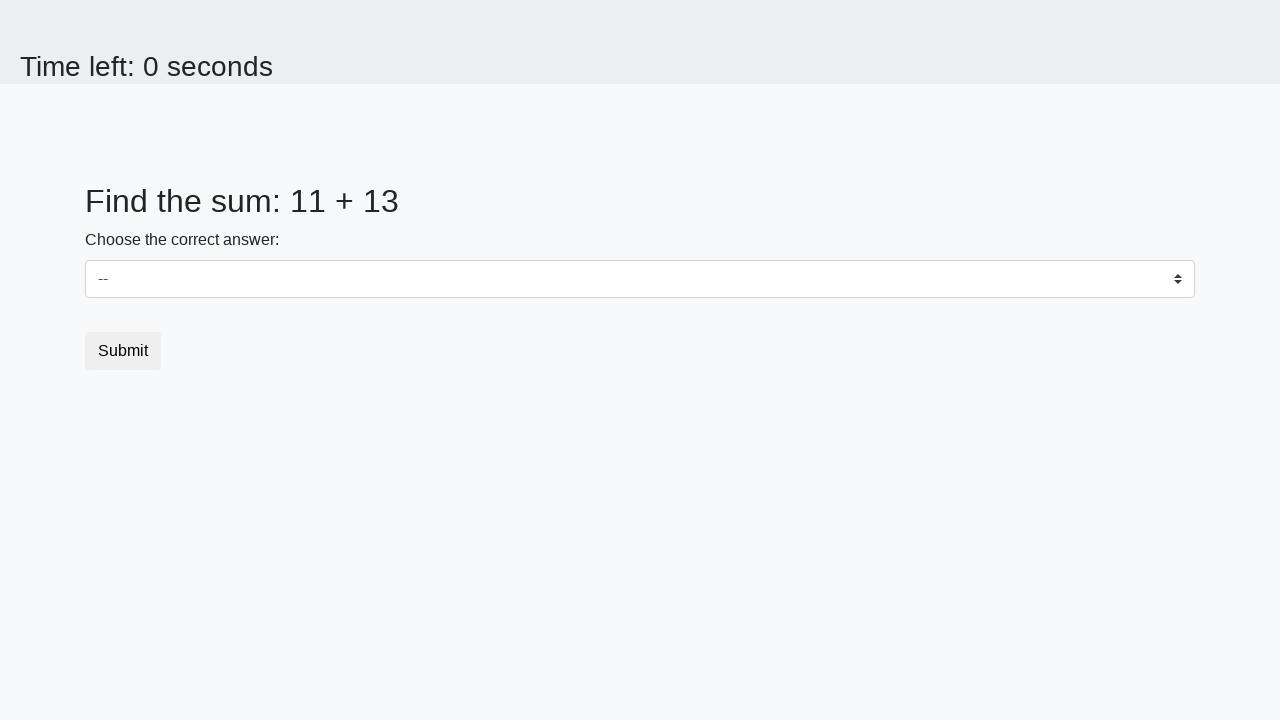

Calculated sum: 11 + 13 = 24
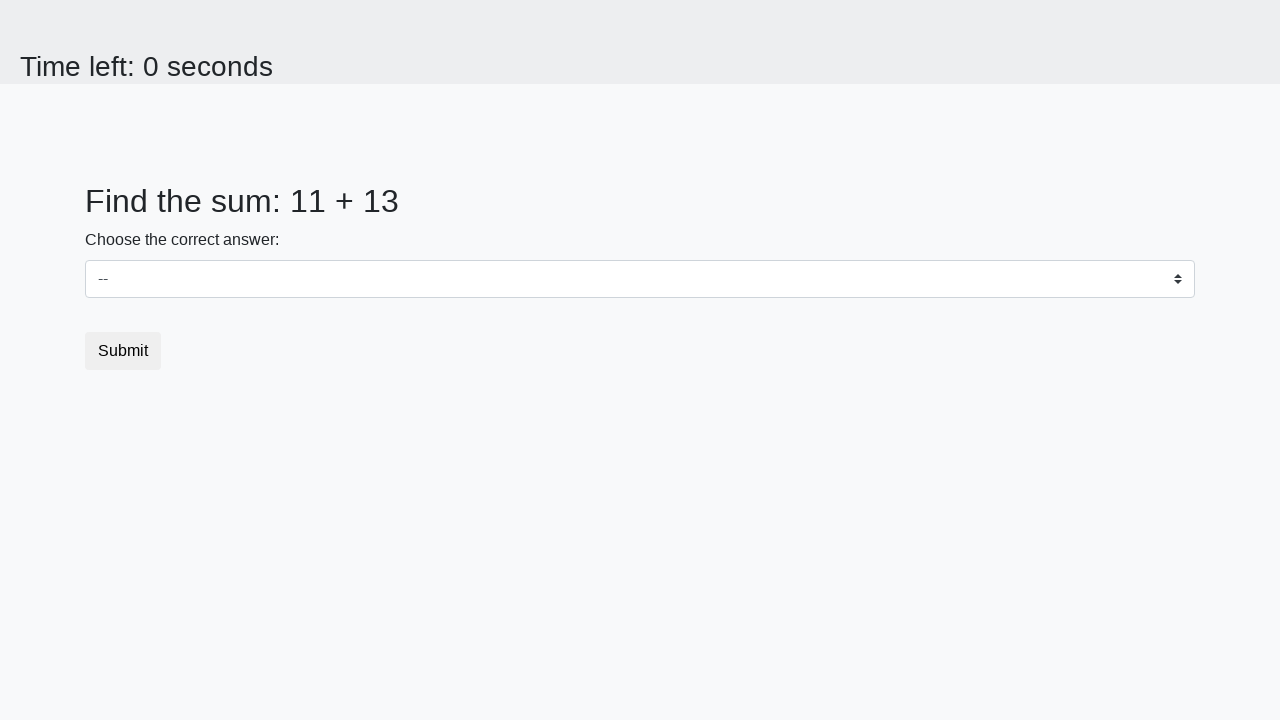

Selected sum value '24' from dropdown on #dropdown
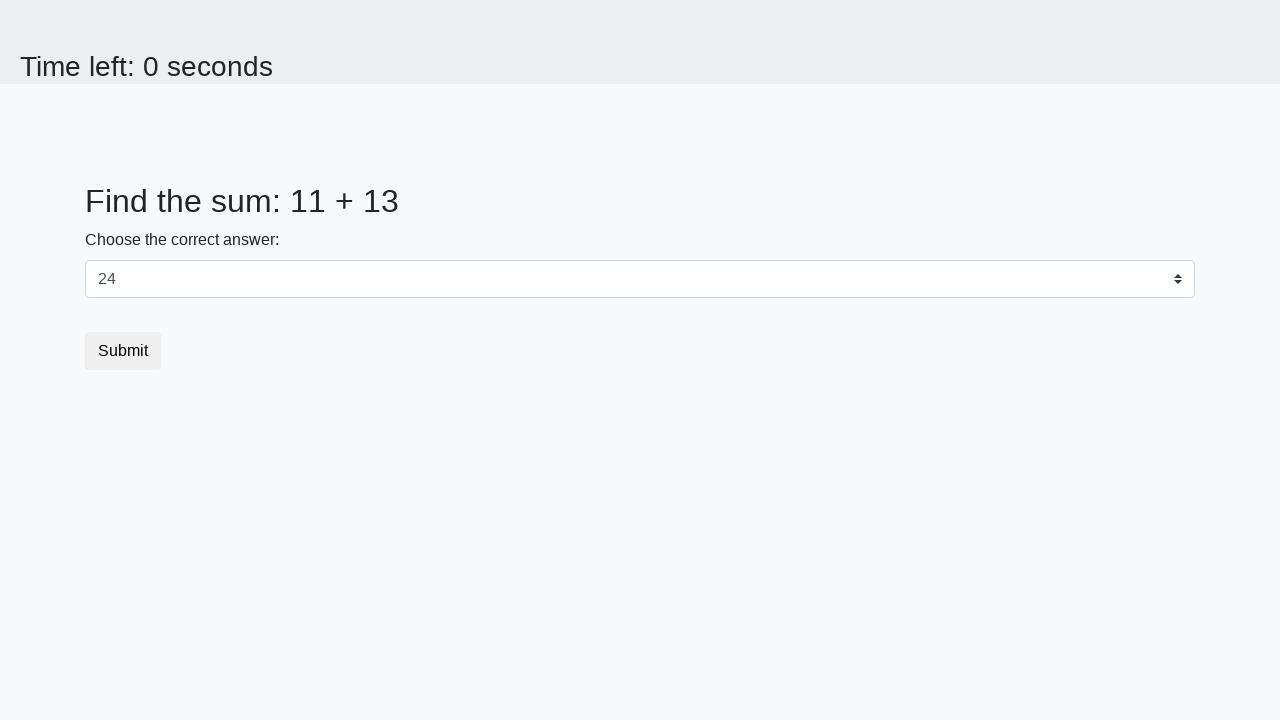

Clicked submit button at (123, 351) on button.btn
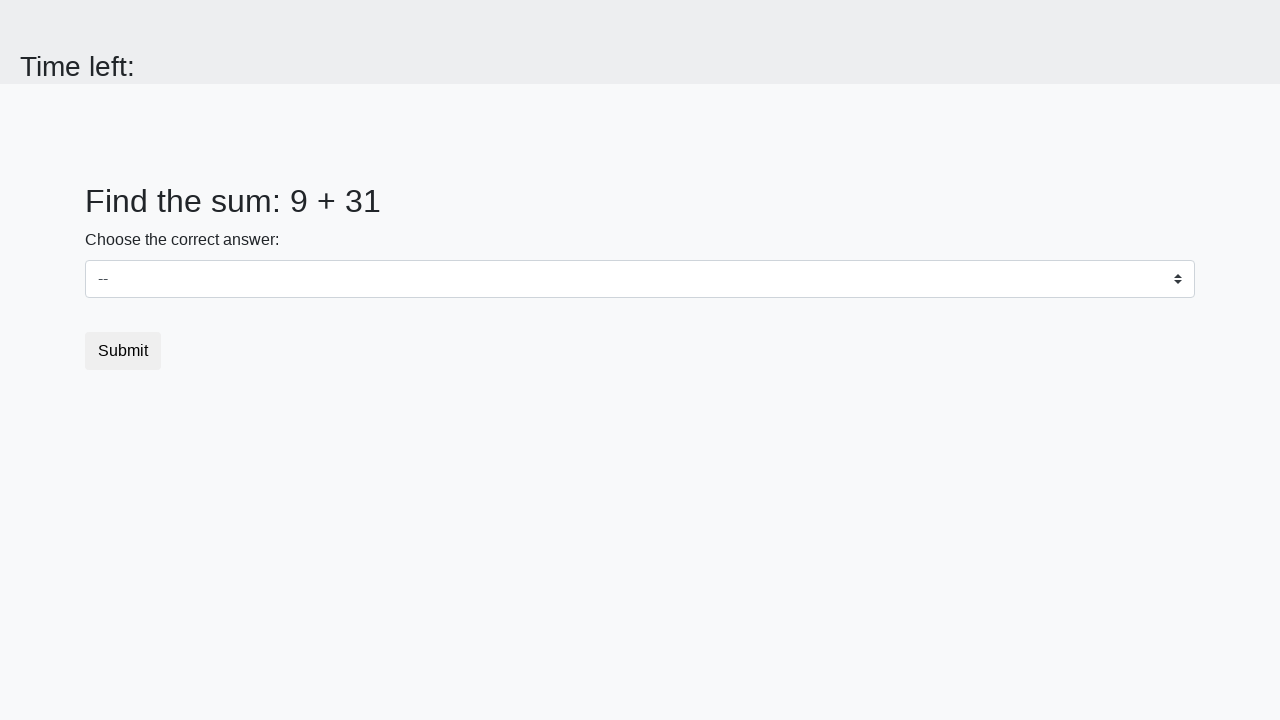

Alert dialog handler configured to accept alerts
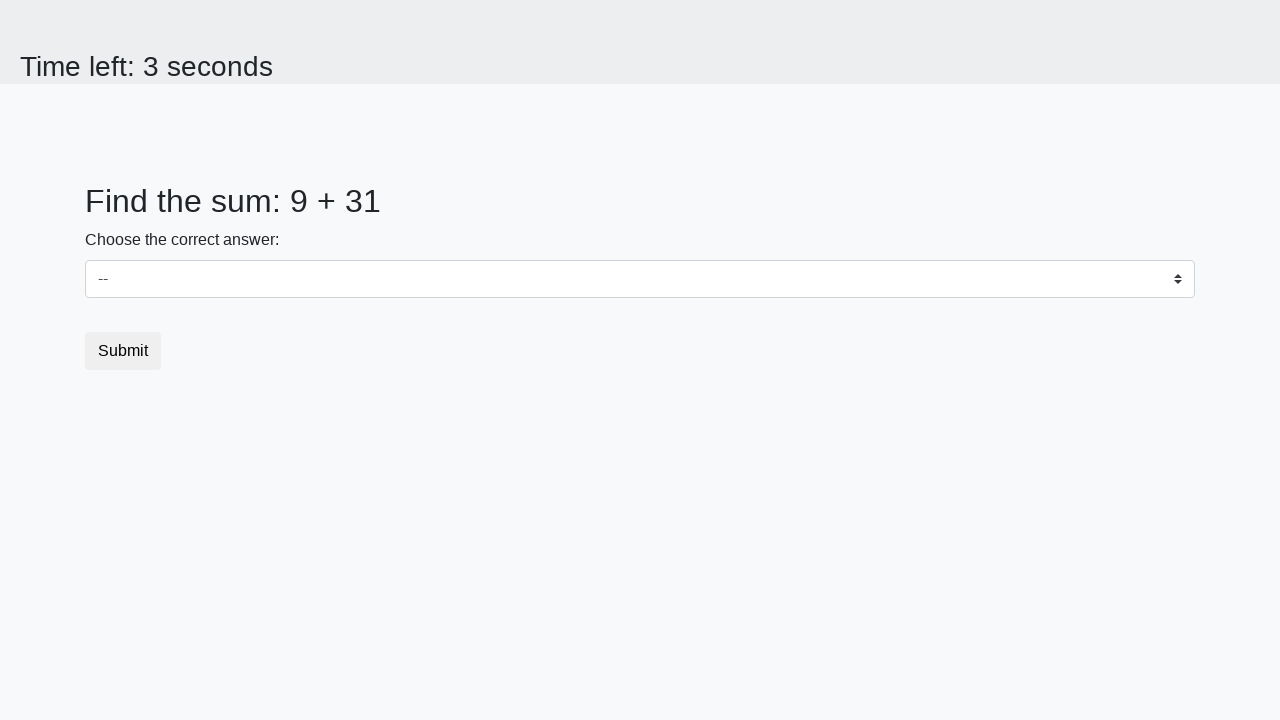

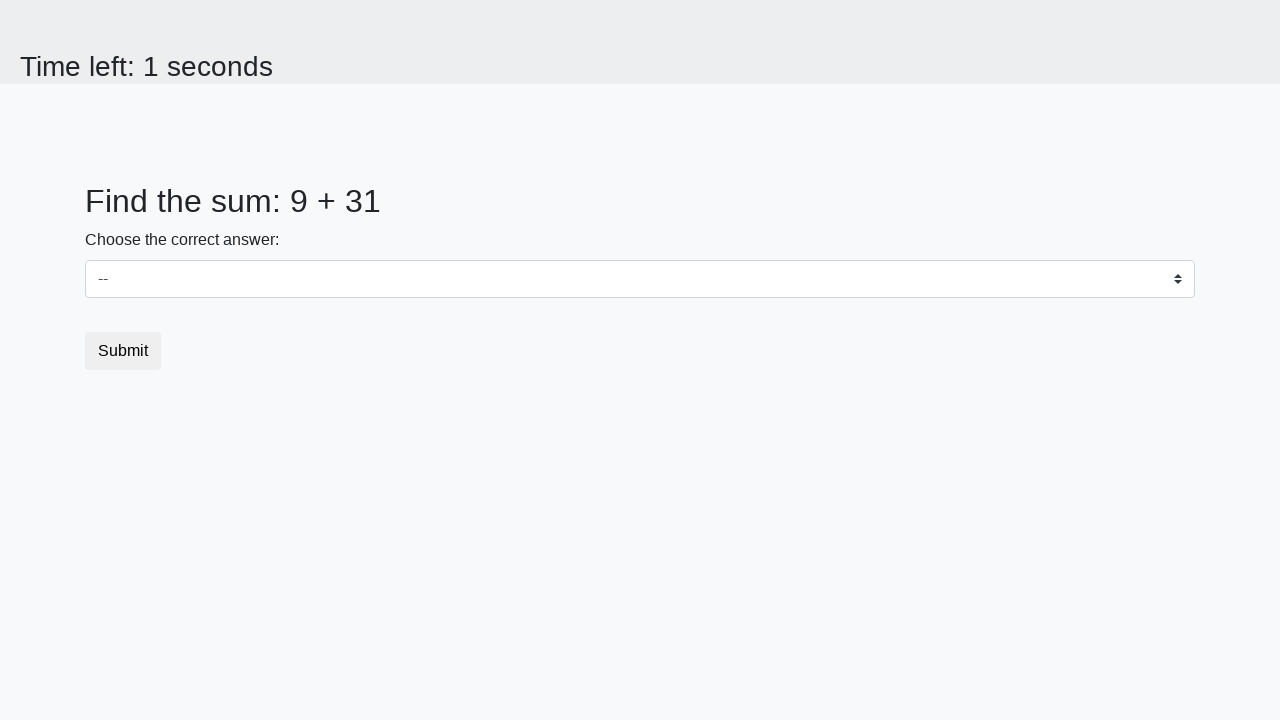